Navigates to an automation practice page and scrolls to the bottom of the page using JavaScript execution

Starting URL: https://rahulshettyacademy.com/AutomationPractice/

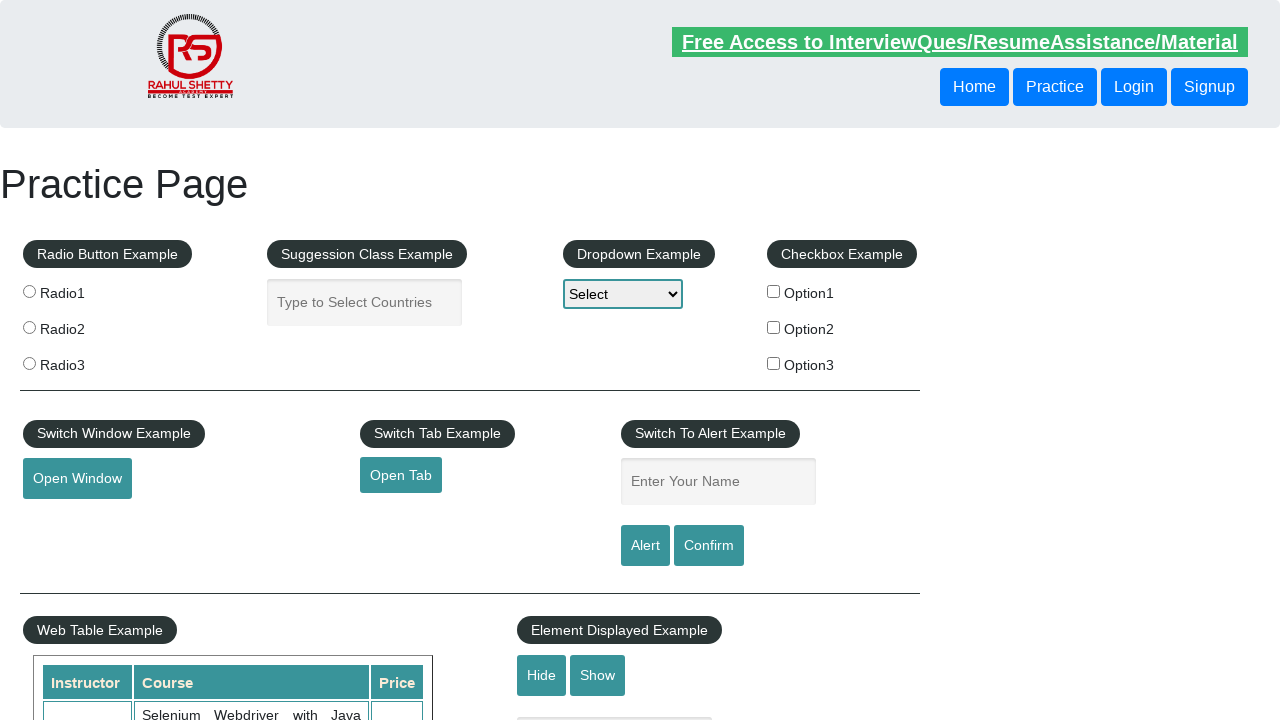

Navigated to automation practice page
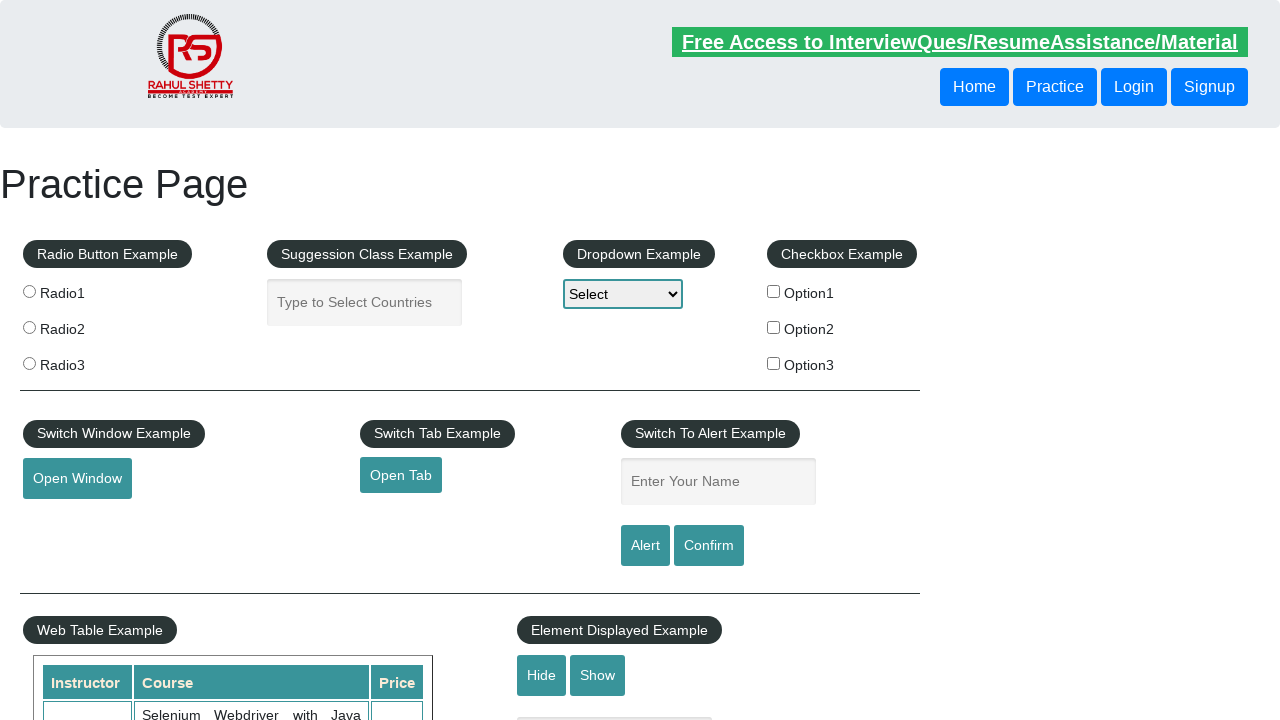

Scrolled to the bottom of the page using JavaScript
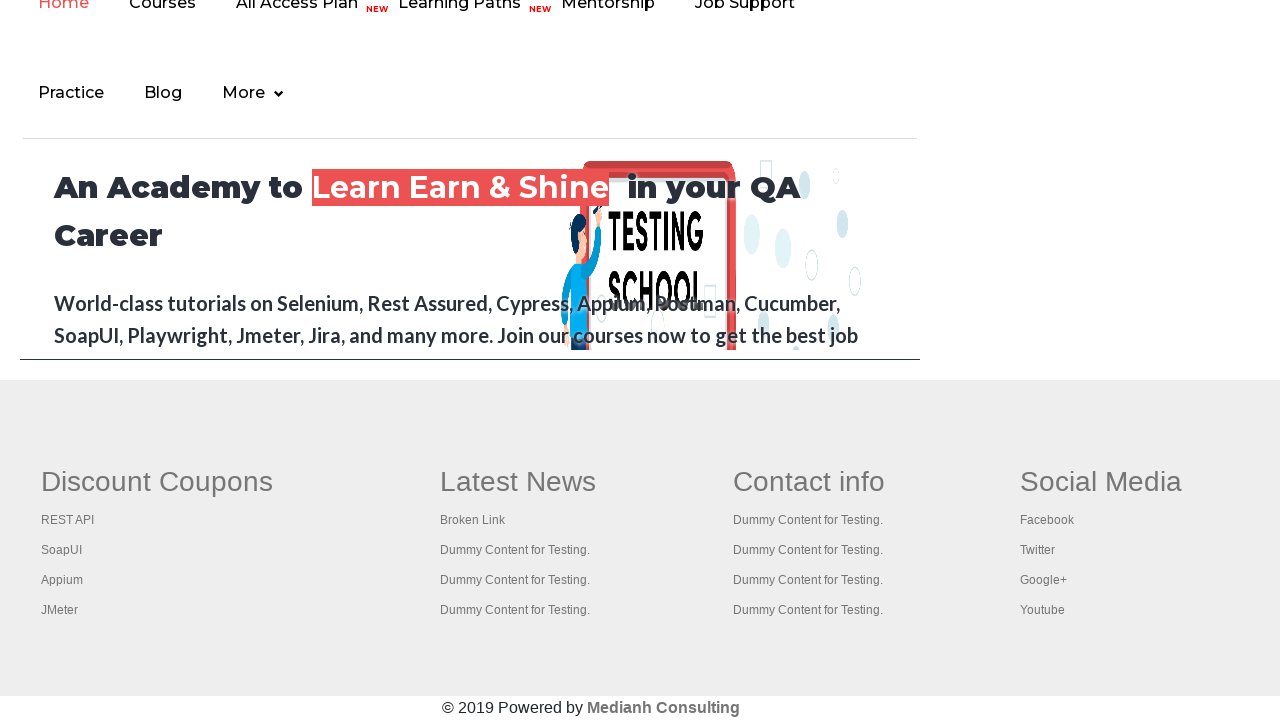

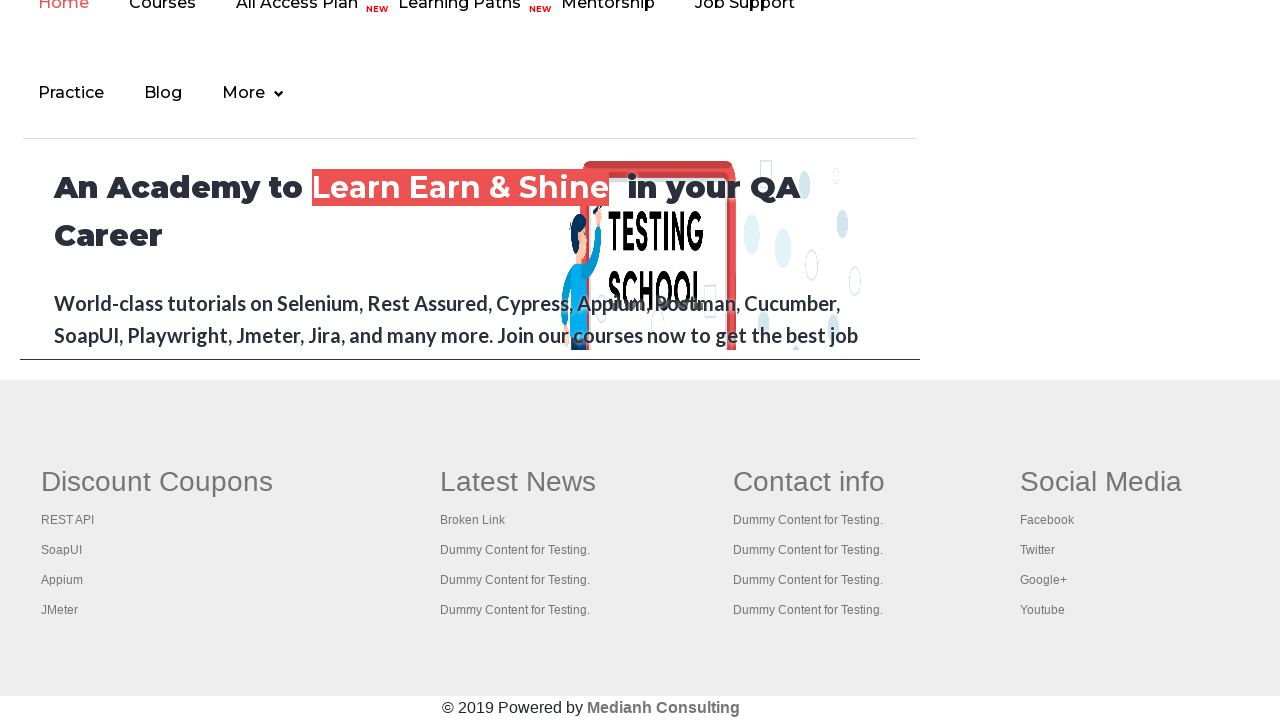